Fills out a registration form by entering first name, phone number, selecting radio button, checking all checkboxes, and selecting a language from dropdown

Starting URL: https://demo.automationtesting.in/Register.html

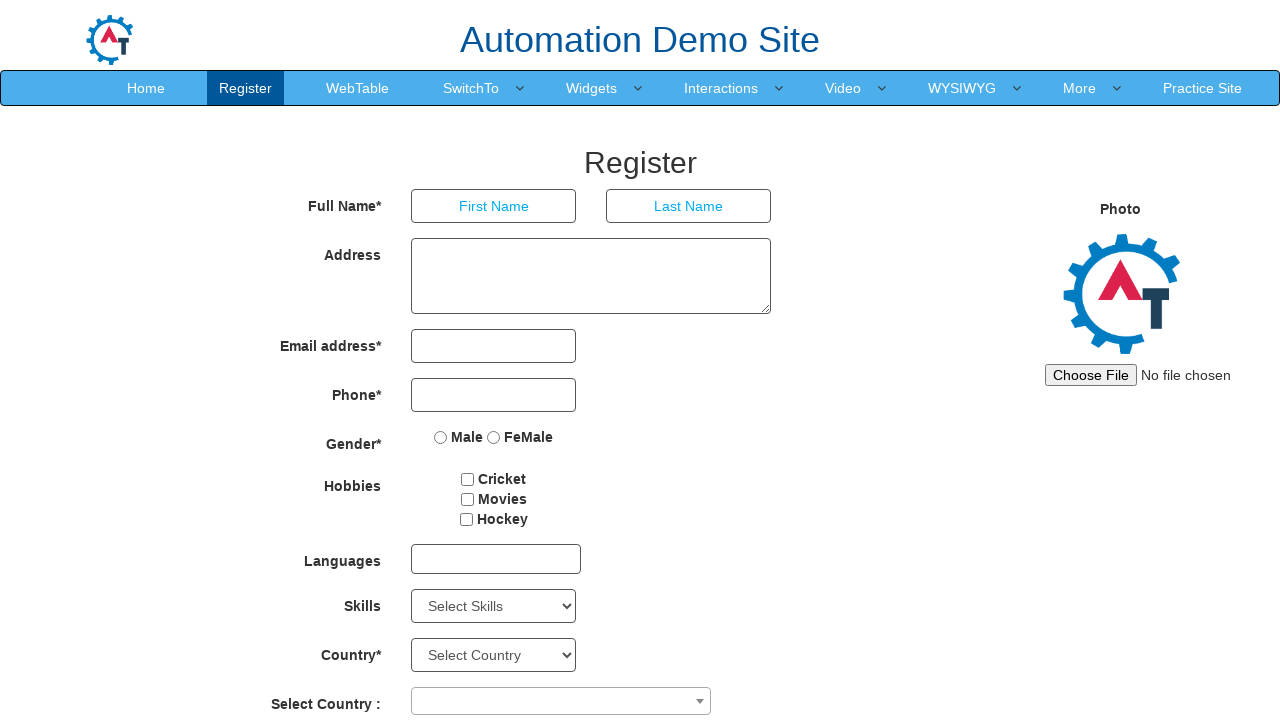

Filled first name field with 'Suba' on input[ng-model='FirstName']
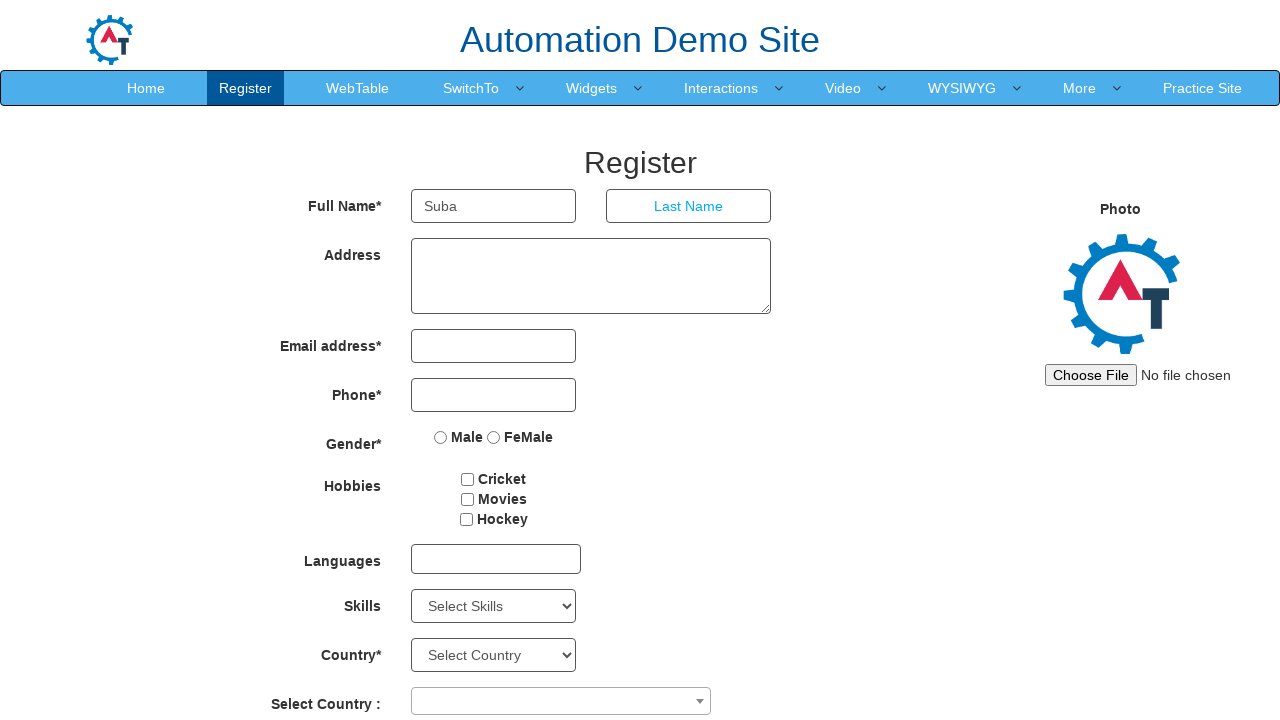

Filled phone number field with '7010703738' on input[ng-model='Phone']
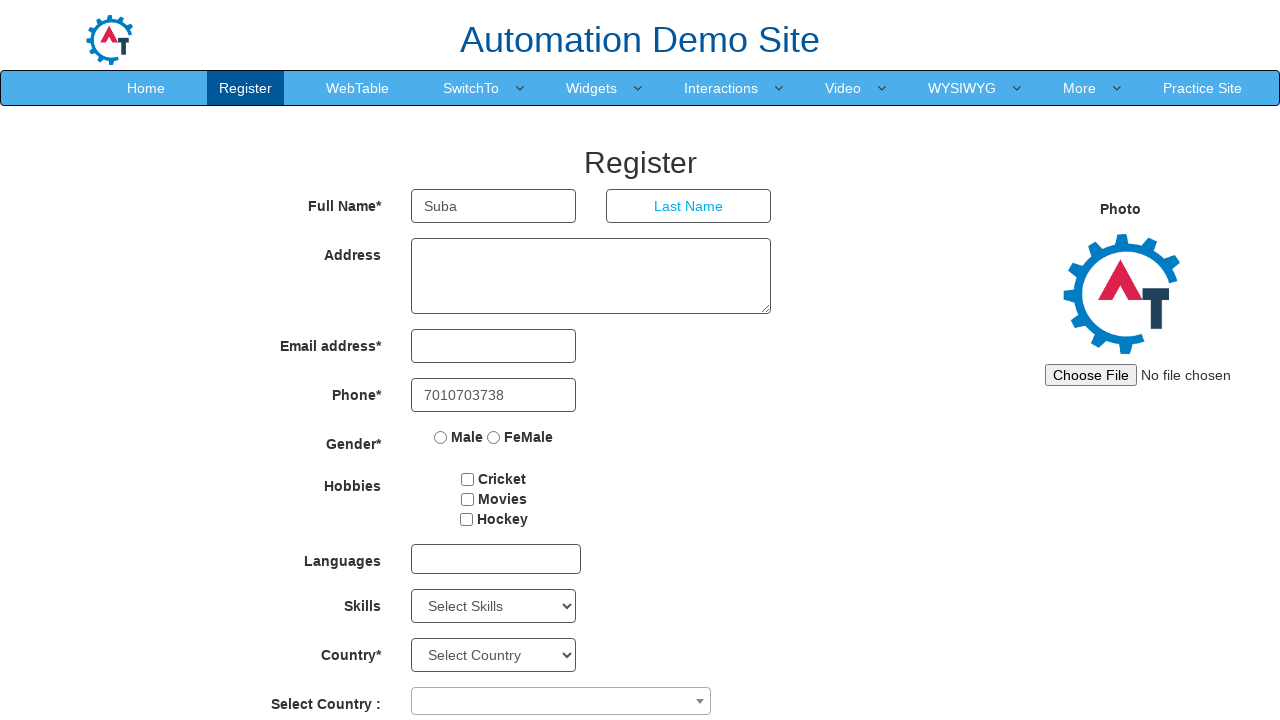

Selected Male radio button at (441, 437) on input[type='radio'][value='Male'] >> nth=0
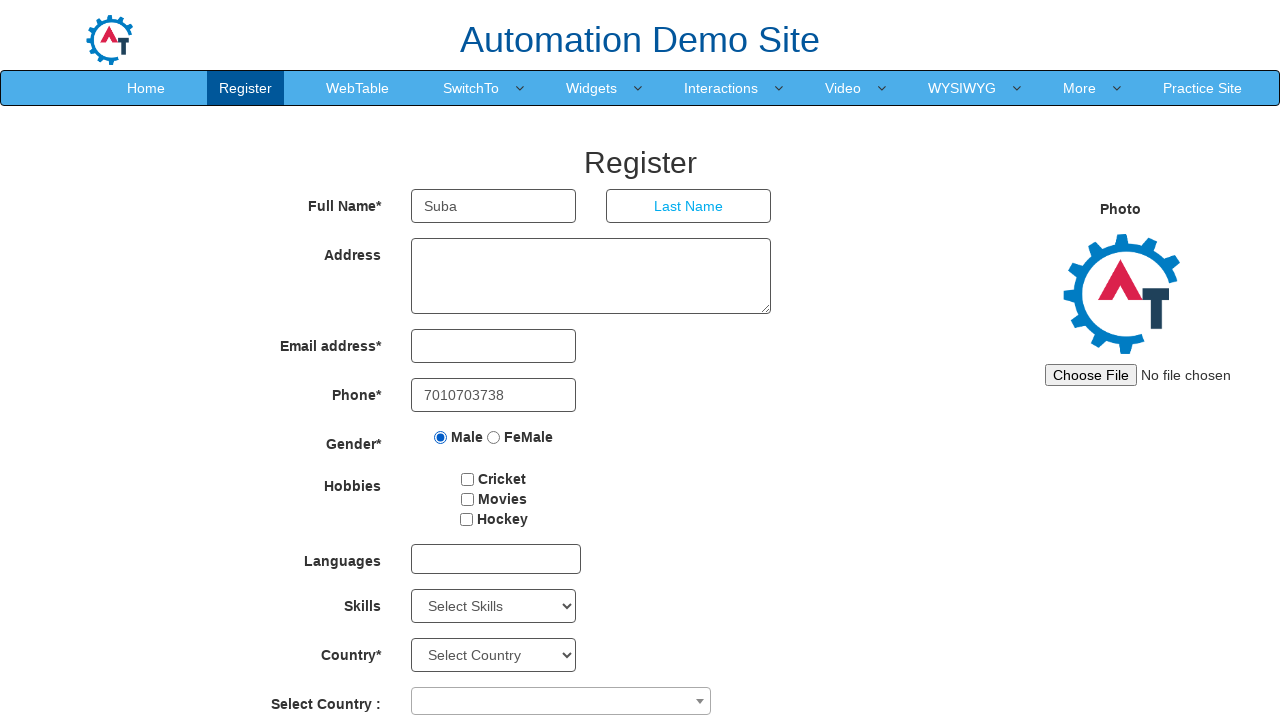

Checked a hobby checkbox at (468, 479) on input[type='checkbox'][id*='checkbox'] >> nth=0
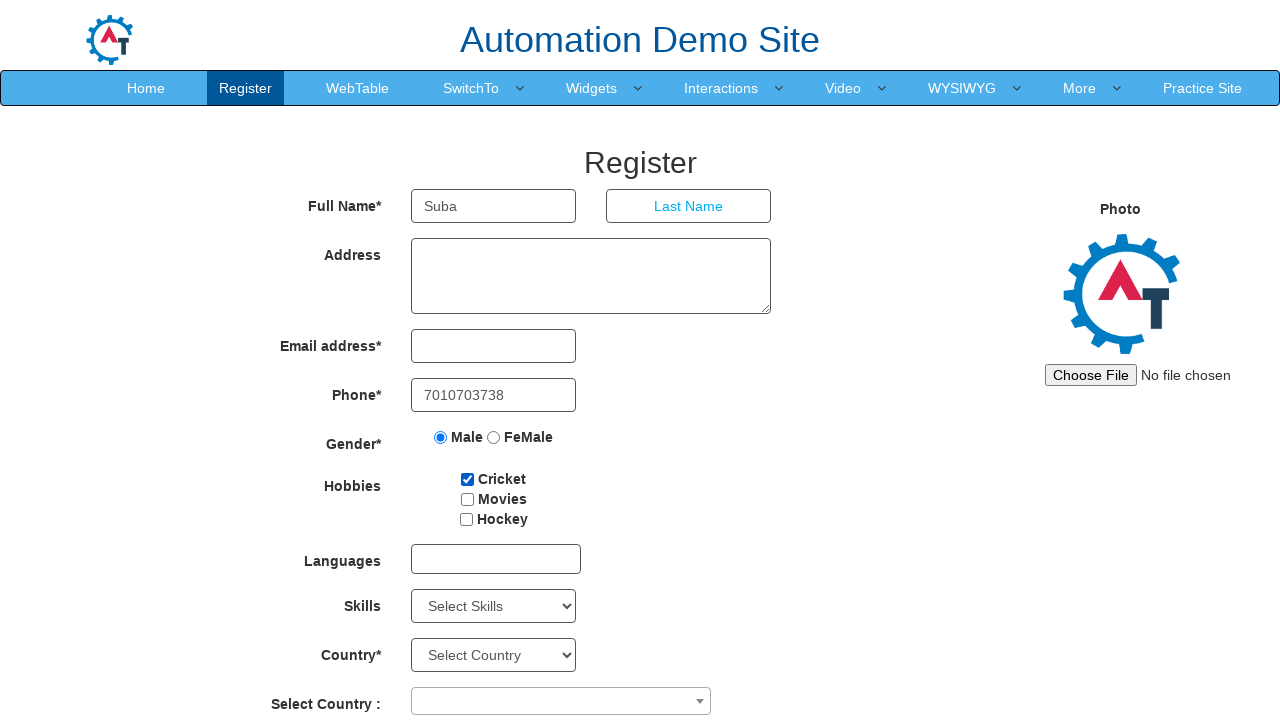

Checked a hobby checkbox at (467, 499) on input[type='checkbox'][id*='checkbox'] >> nth=1
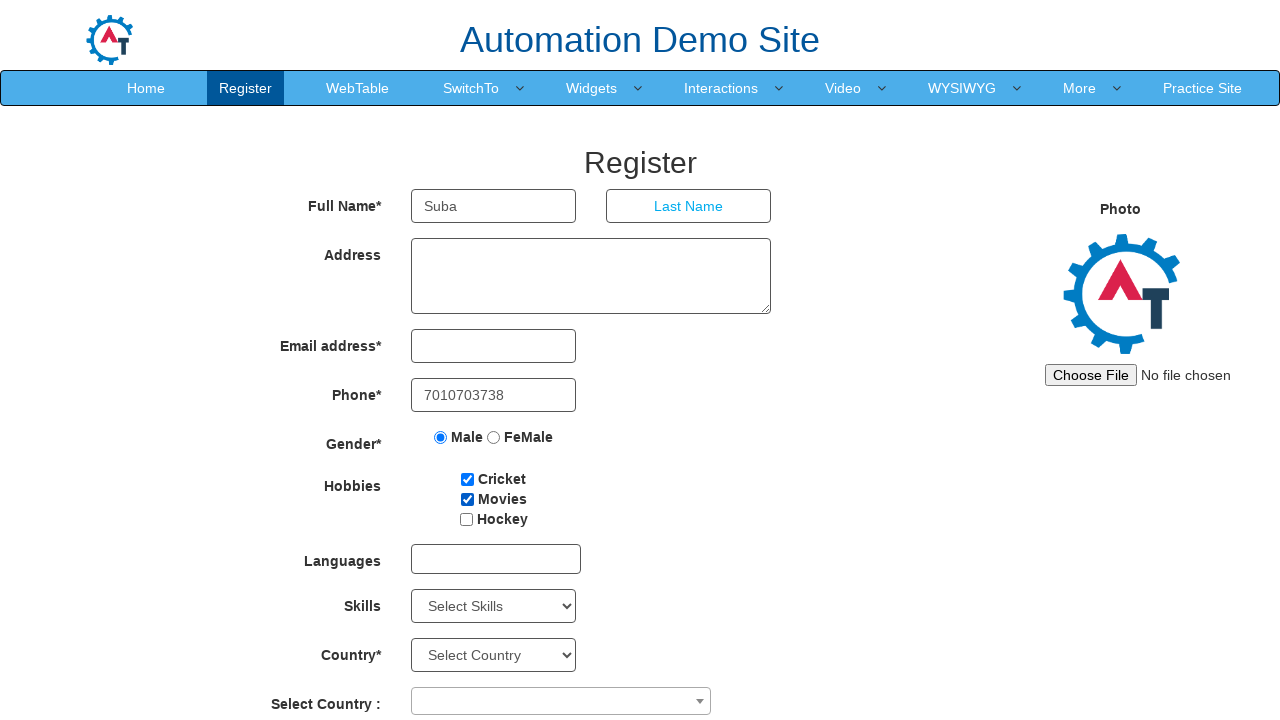

Checked a hobby checkbox at (466, 519) on input[type='checkbox'][id*='checkbox'] >> nth=2
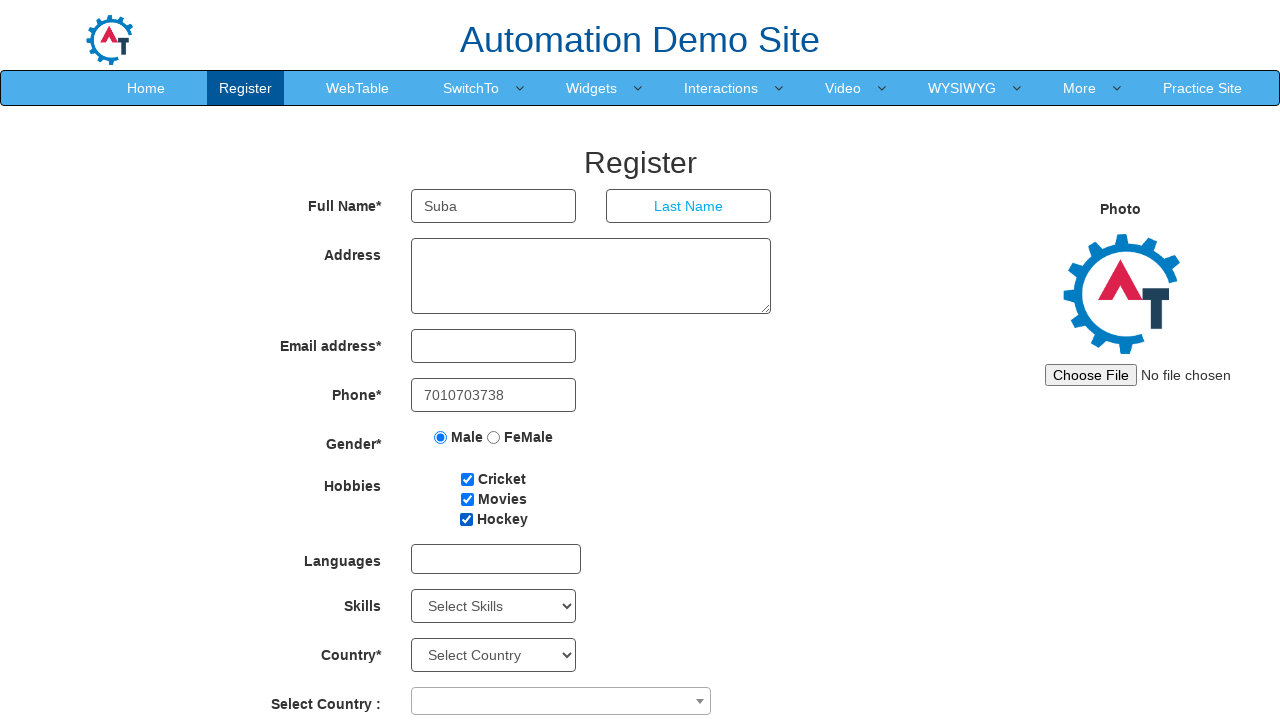

Clicked language dropdown to open it at (496, 559) on #msdd
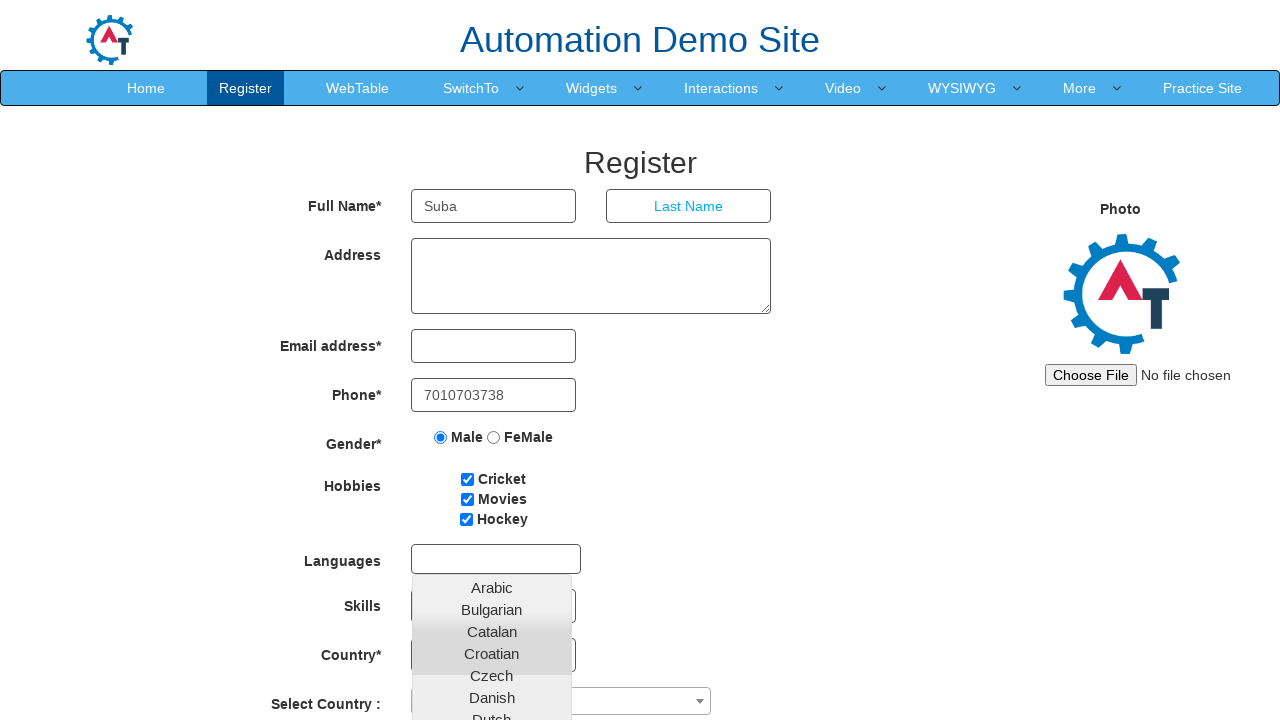

Selected 'Thai' from language dropdown at (492, 701) on ul.ui-autocomplete li a >> nth=36
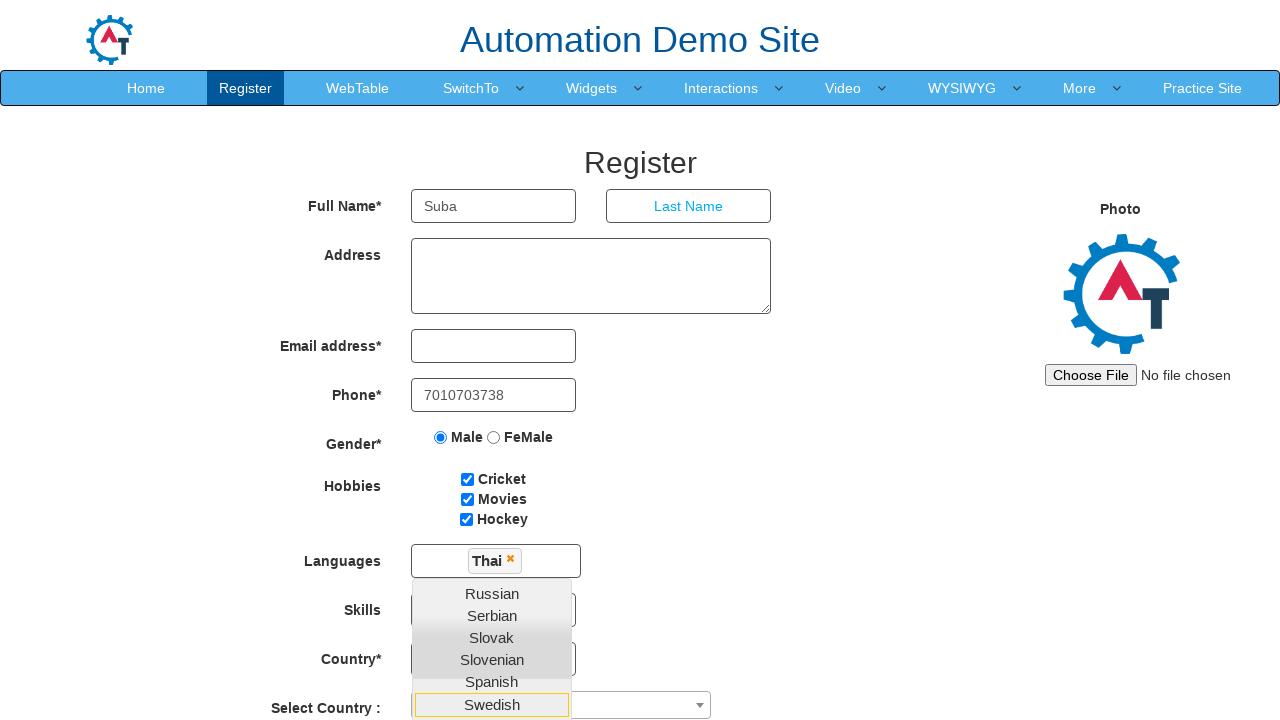

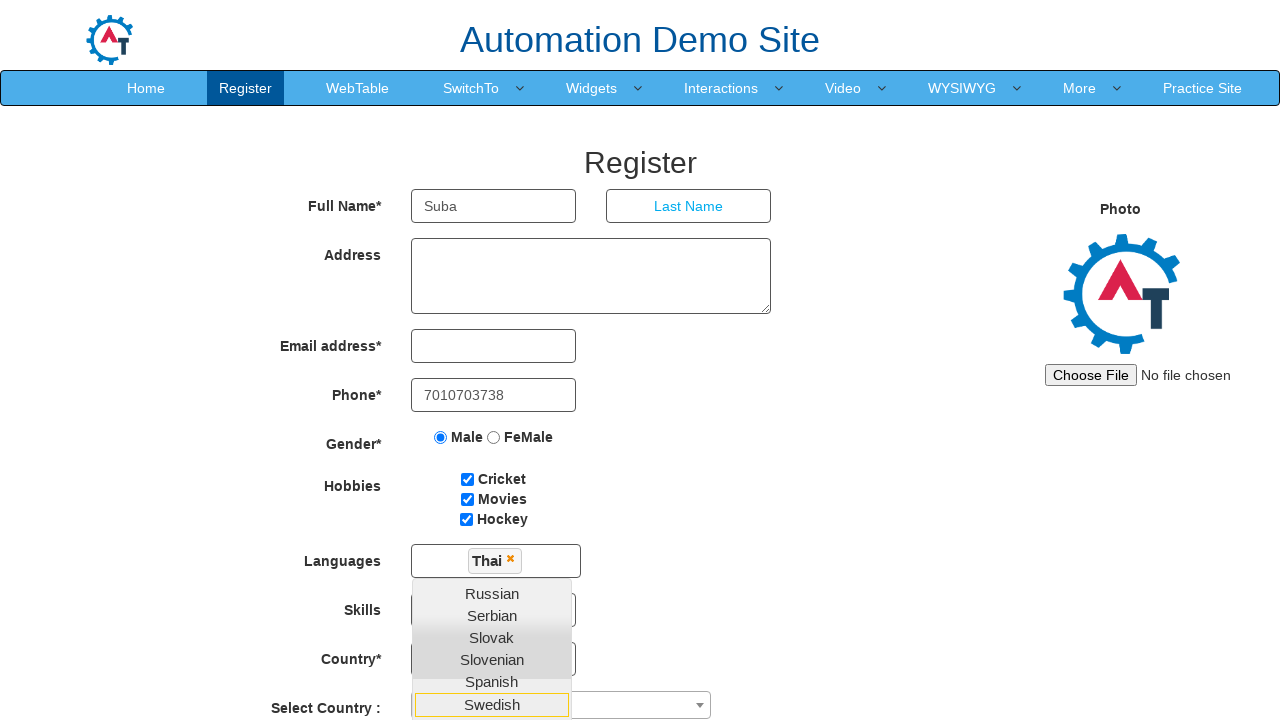